Tests the calculator's multiplication operation with floating point numbers

Starting URL: https://gerabarud.github.io/is3-calculadora/

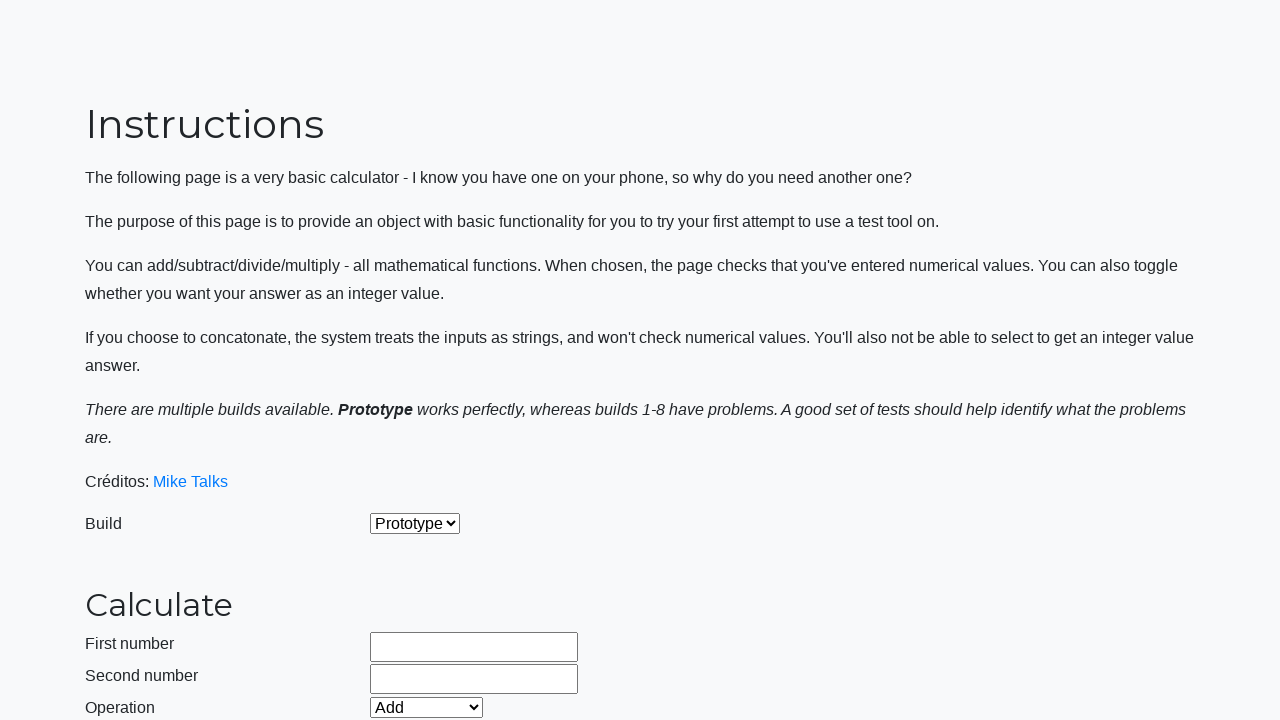

Selected build version 2 on #selectBuild
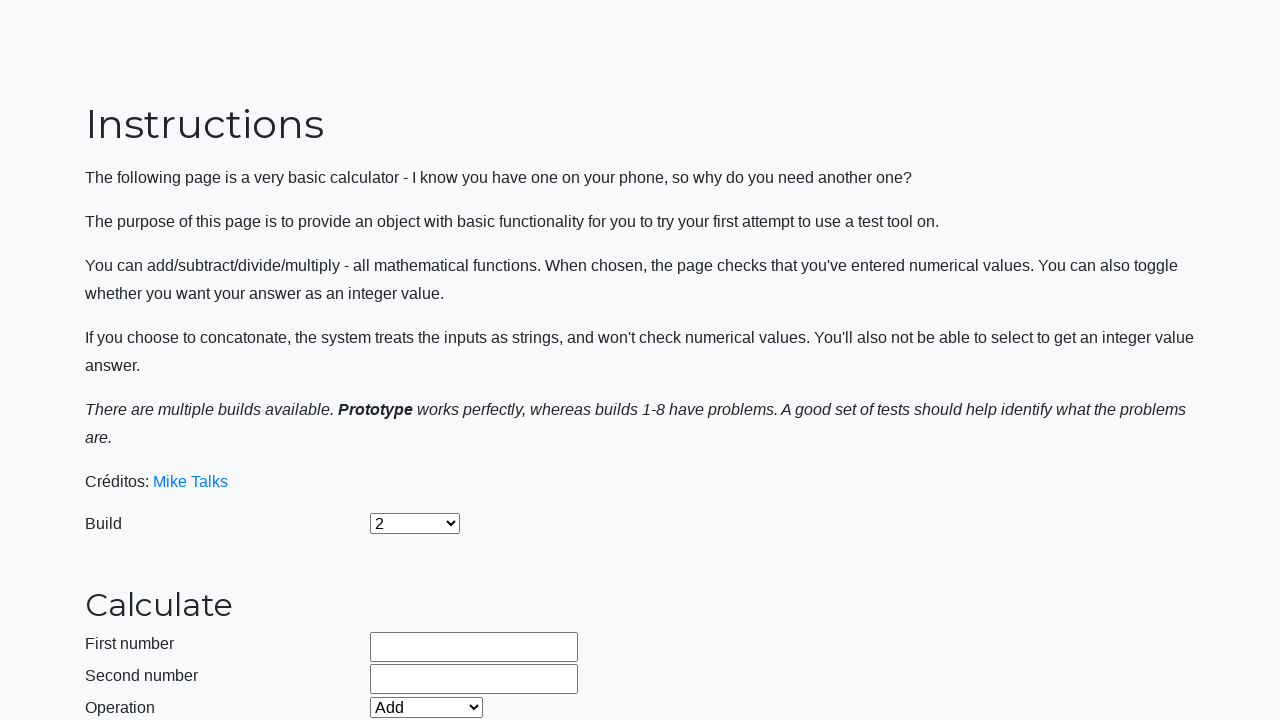

Entered first number 124.6 on #number1Field
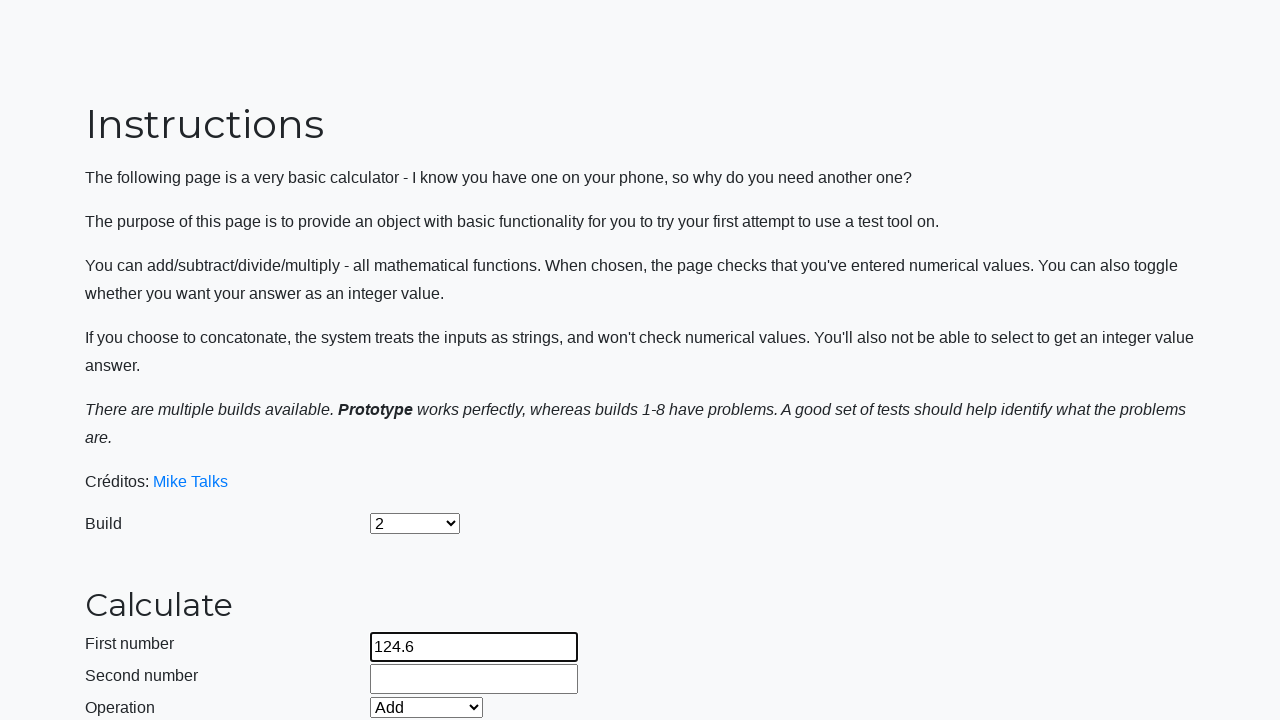

Entered second number 7.1 on #number2Field
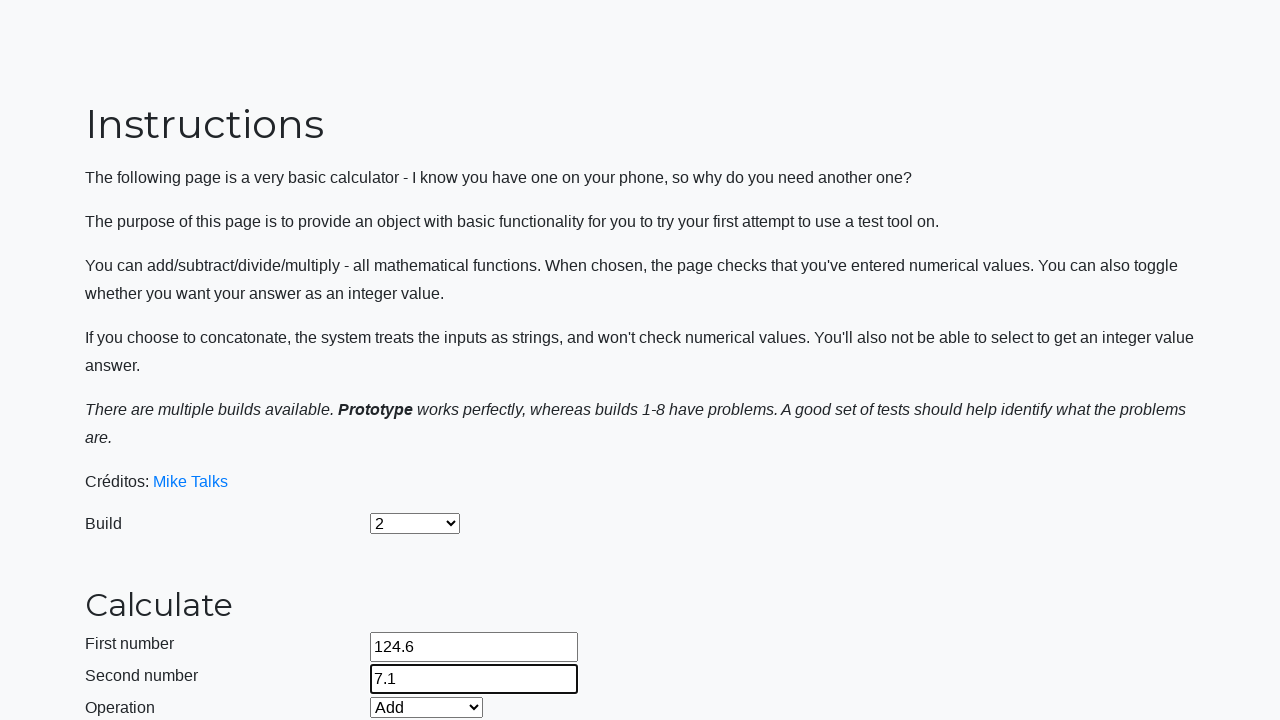

Selected Multiply operation on #selectOperationDropdown
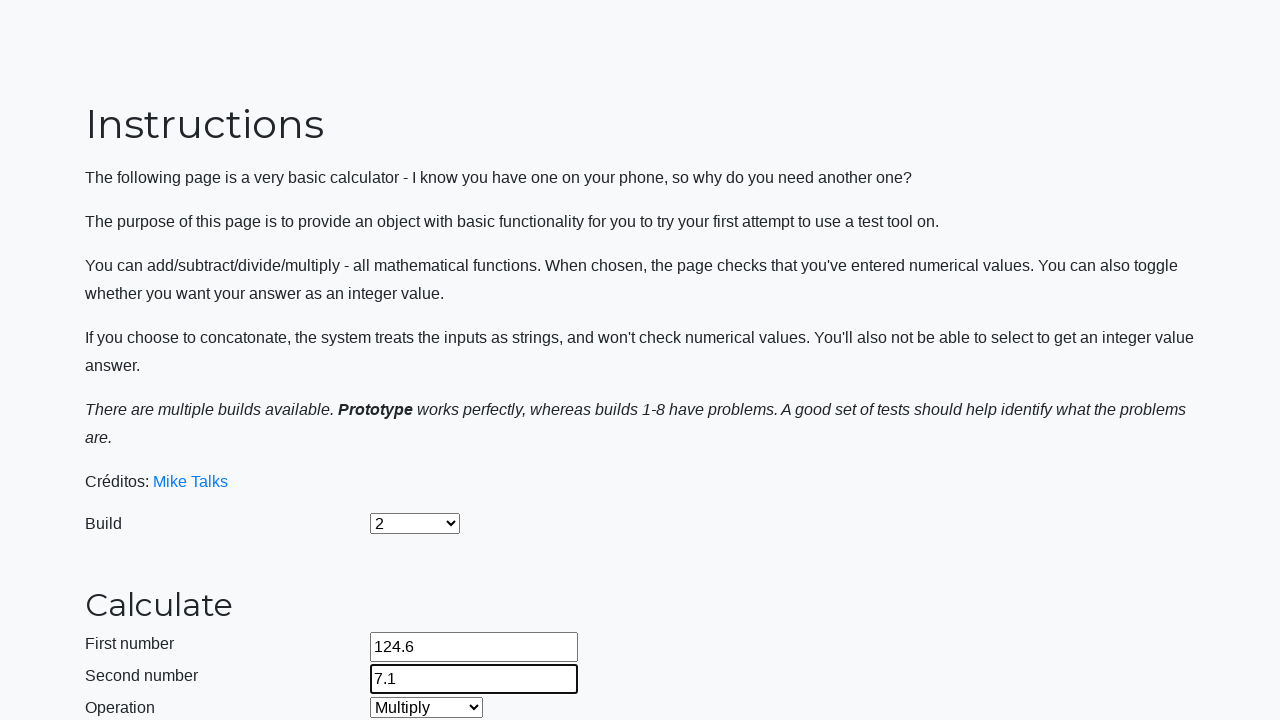

Clicked calculate button to multiply floats at (422, 451) on #calculateButton
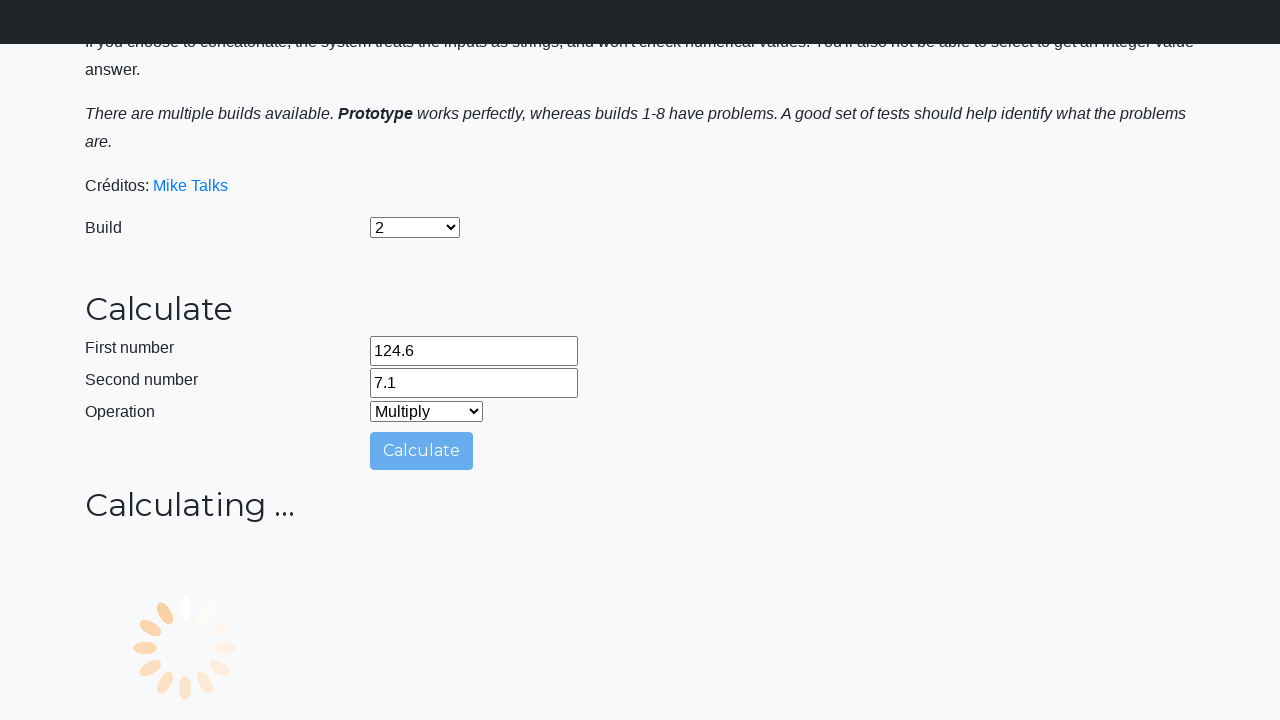

Waited for calculation result
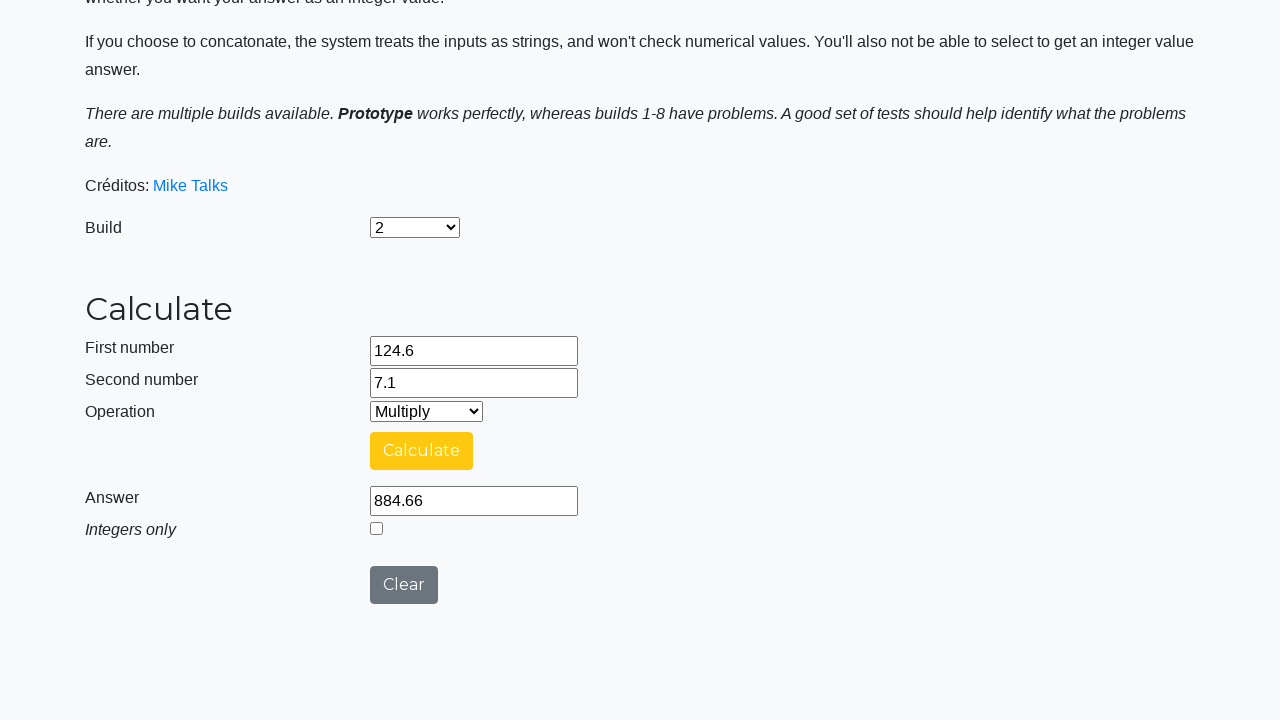

Clicked integers only checkbox at (376, 528) on #integerSelect
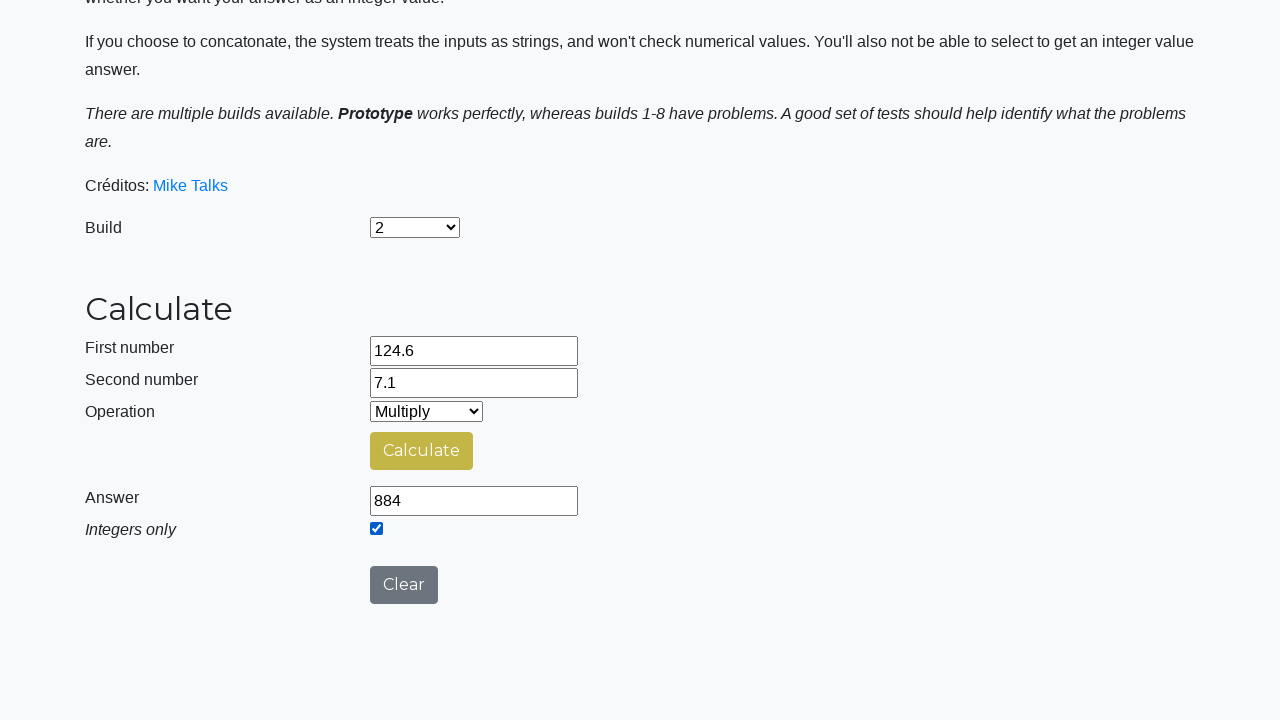

Clicked calculate button again with integers only option at (422, 451) on #calculateButton
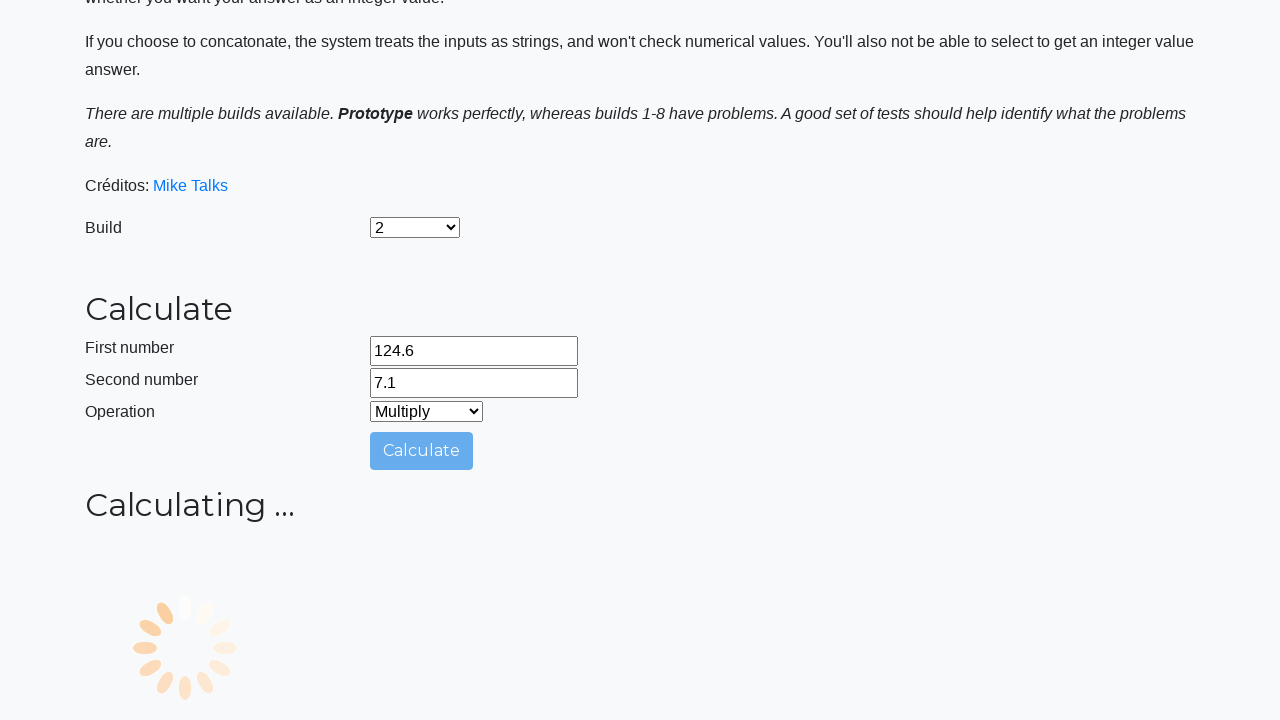

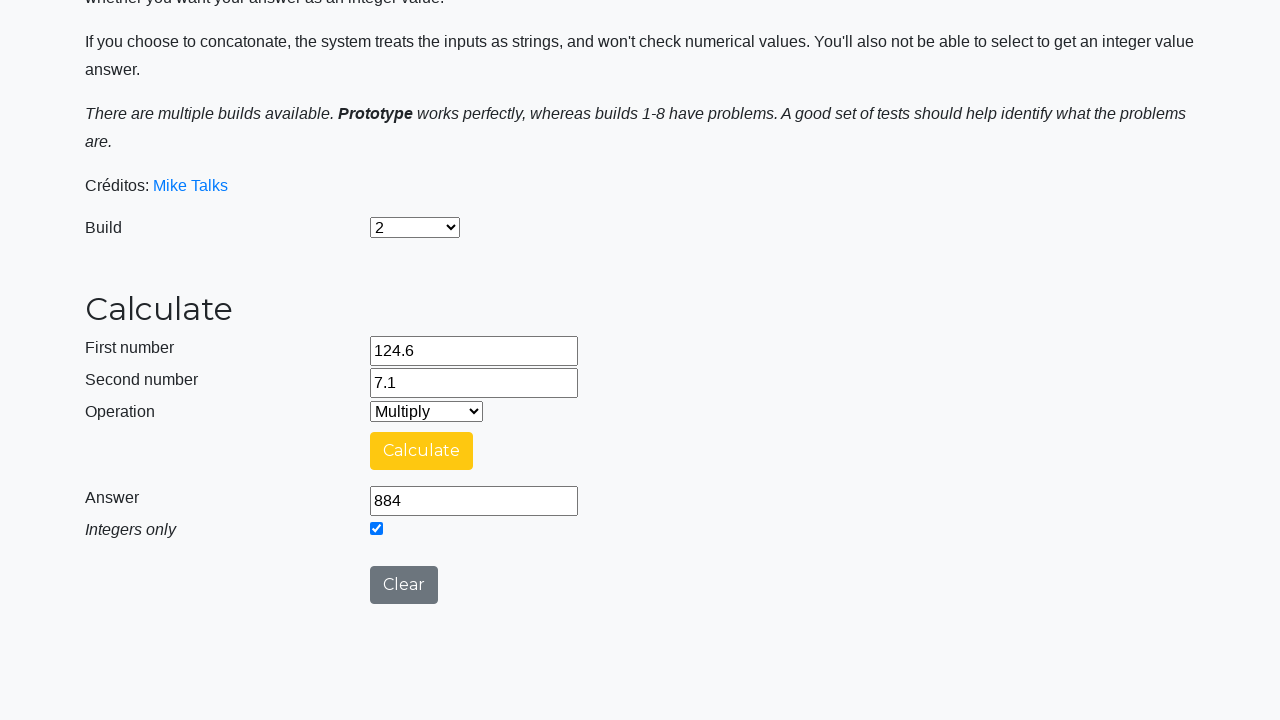